Tests a form submission that involves reading an attribute value from an image element, performing a mathematical calculation on it, and filling out a form with checkboxes and a submit button

Starting URL: http://suninjuly.github.io/get_attribute.html

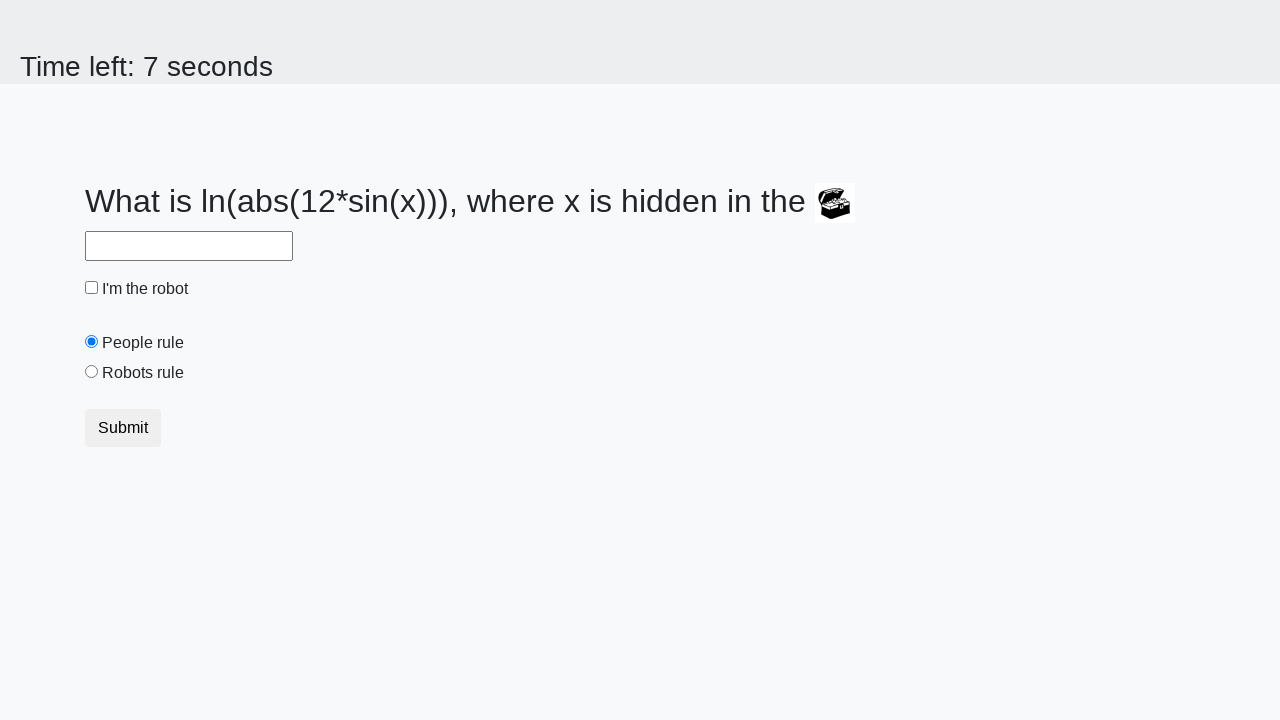

Retrieved 'valuex' attribute from treasure image element
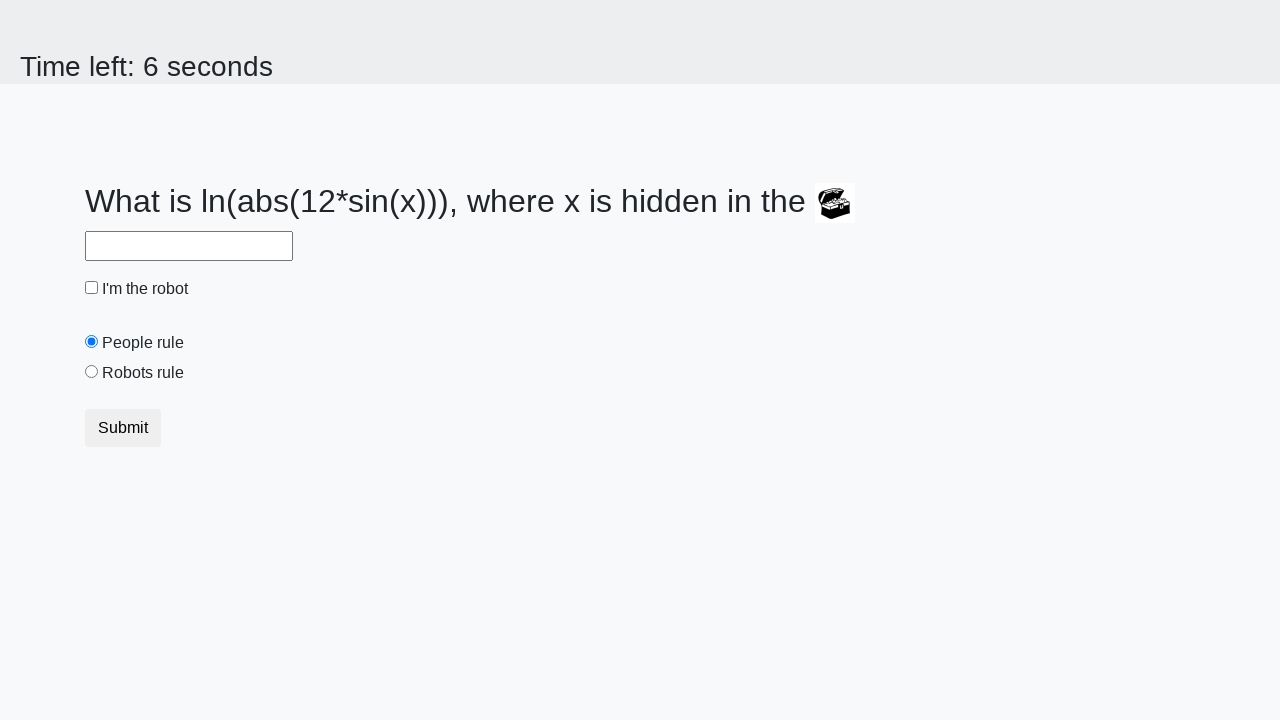

Calculated answer using mathematical formula: log(abs(12*sin(x)))
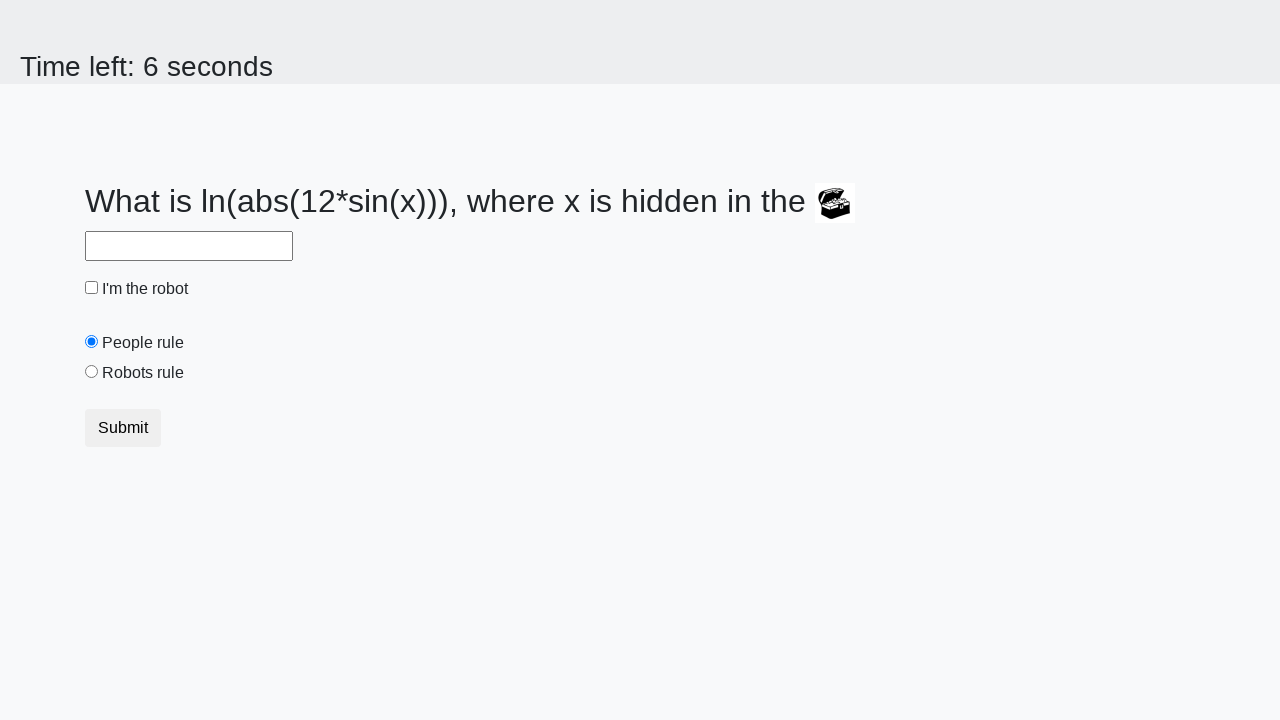

Filled answer field with calculated value: 2.4158884567307752 on #answer
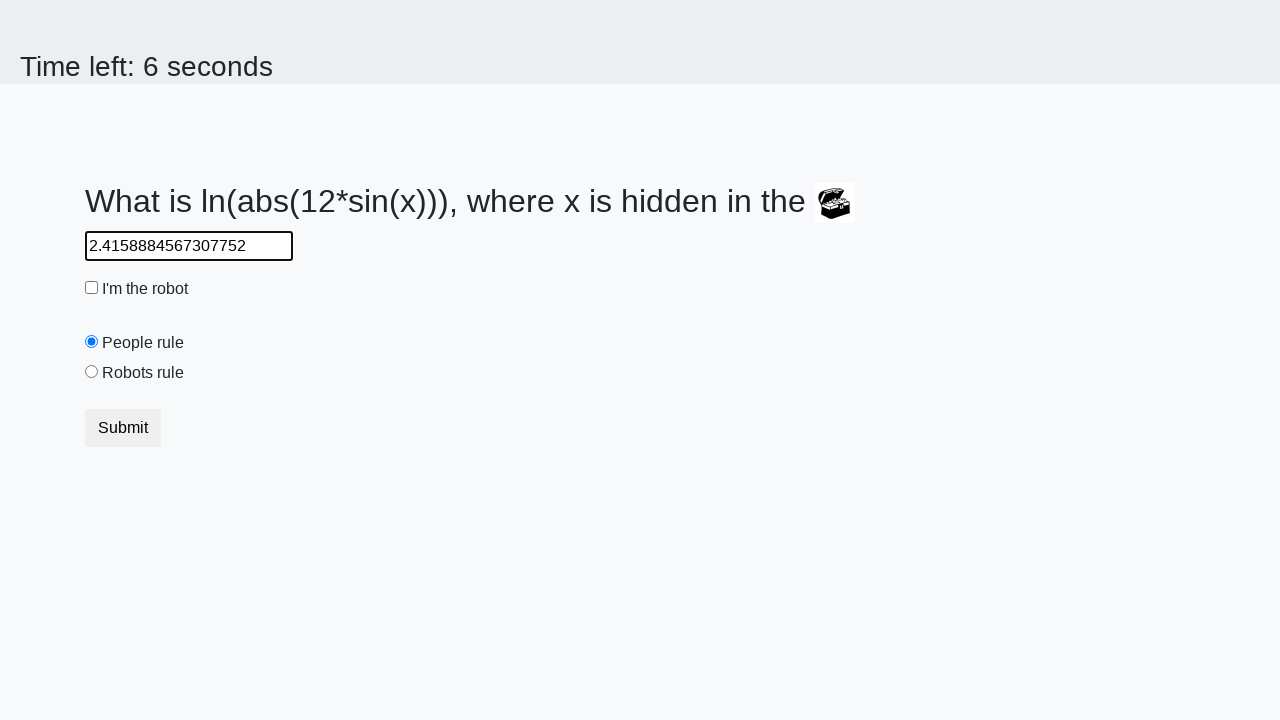

Clicked checkbox to select it at (92, 288) on input[type='checkbox']
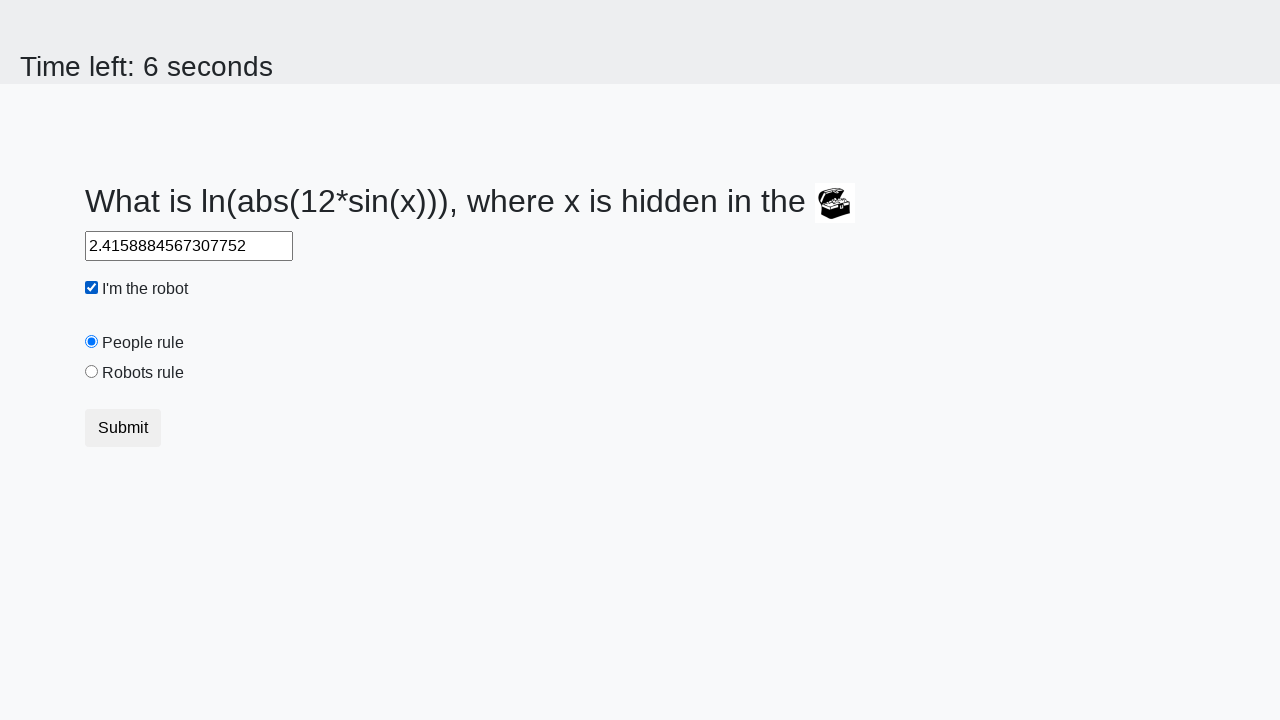

Selected 'robots rule' radio button at (92, 372) on #robotsRule
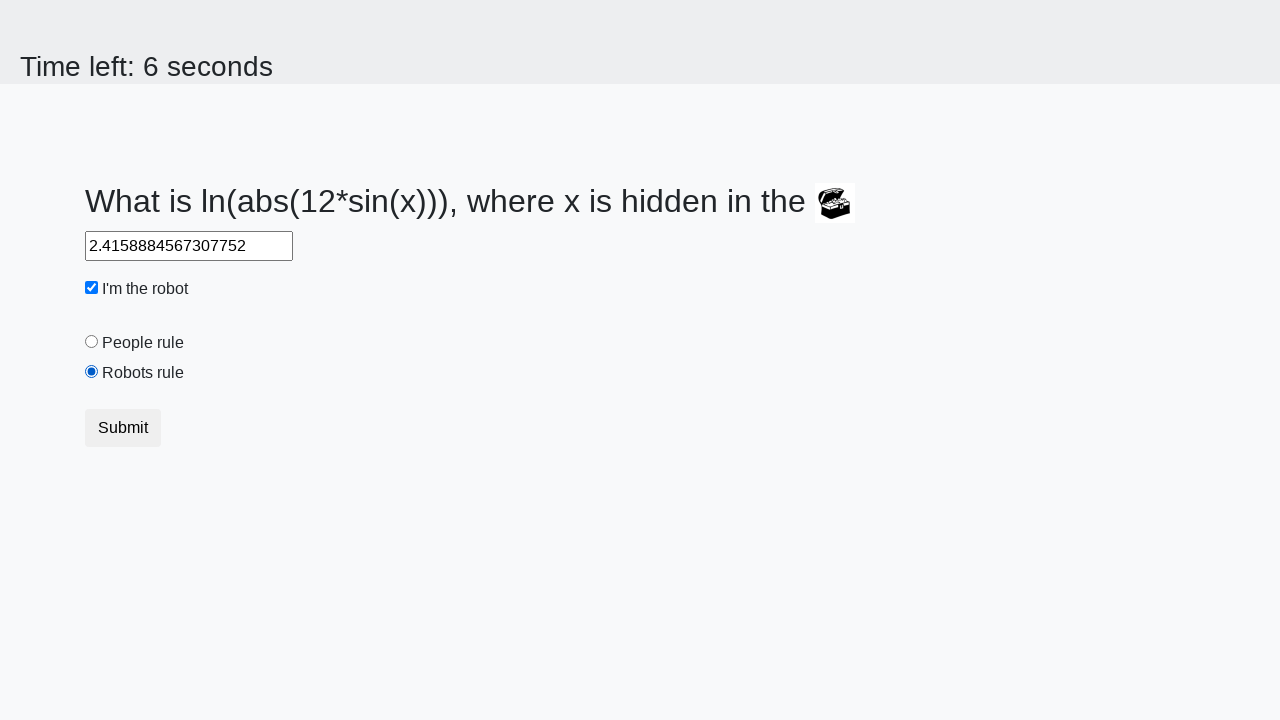

Clicked form submit button at (123, 428) on button[type='submit']
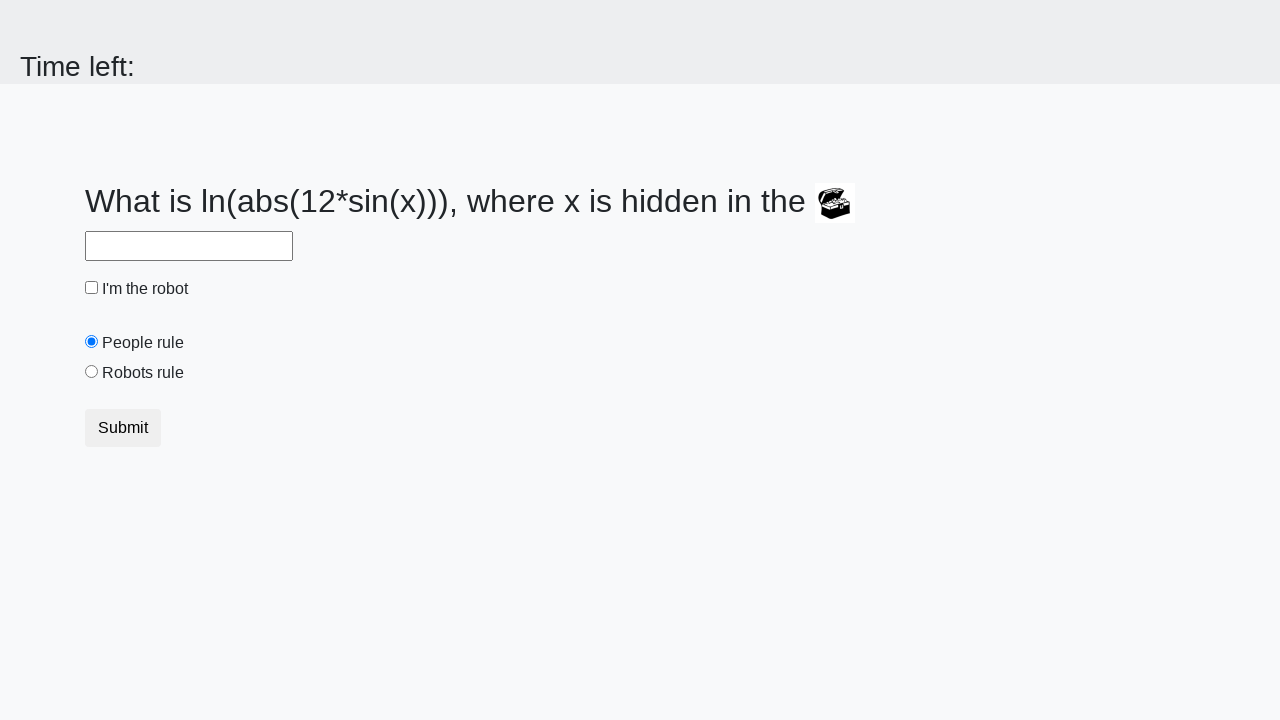

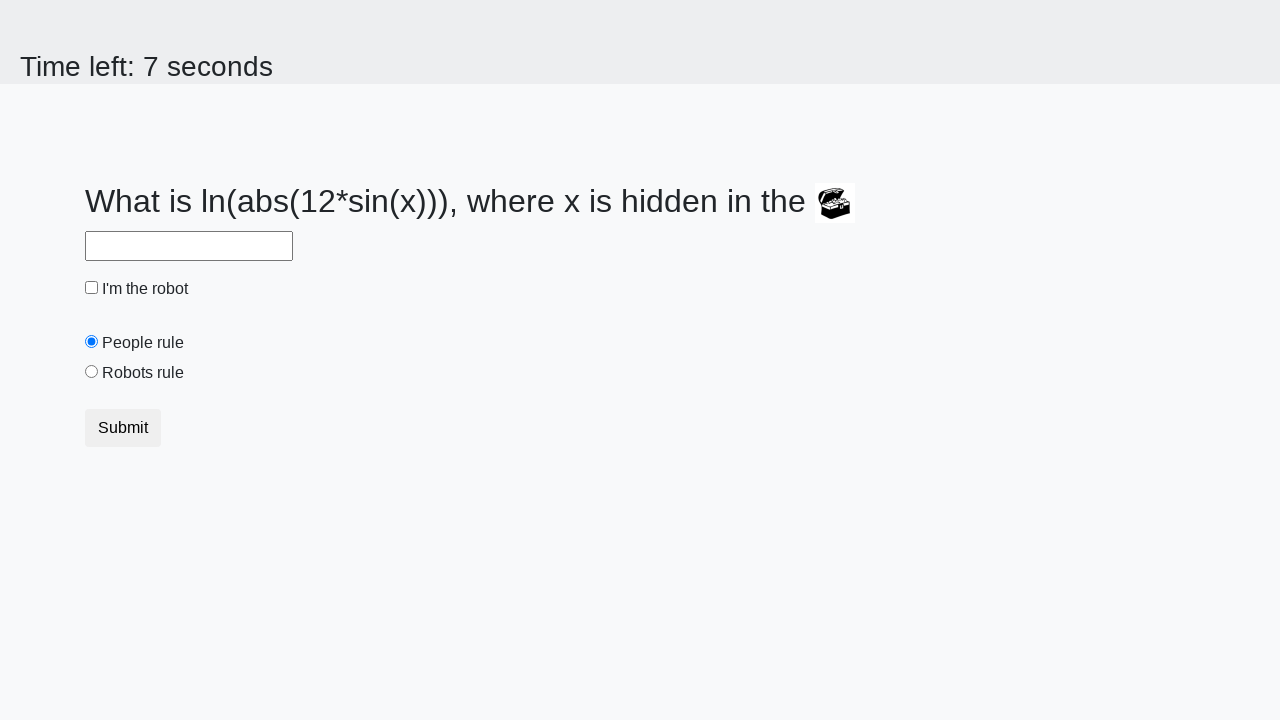